Tests right-click (context menu) functionality by switching to an iframe, right-clicking on a paragraph element, and verifying the resulting JavaScript alert message.

Starting URL: https://www.w3schools.com/tags/tryit.asp?filename=tryhtml5_ev_oncontextmenu

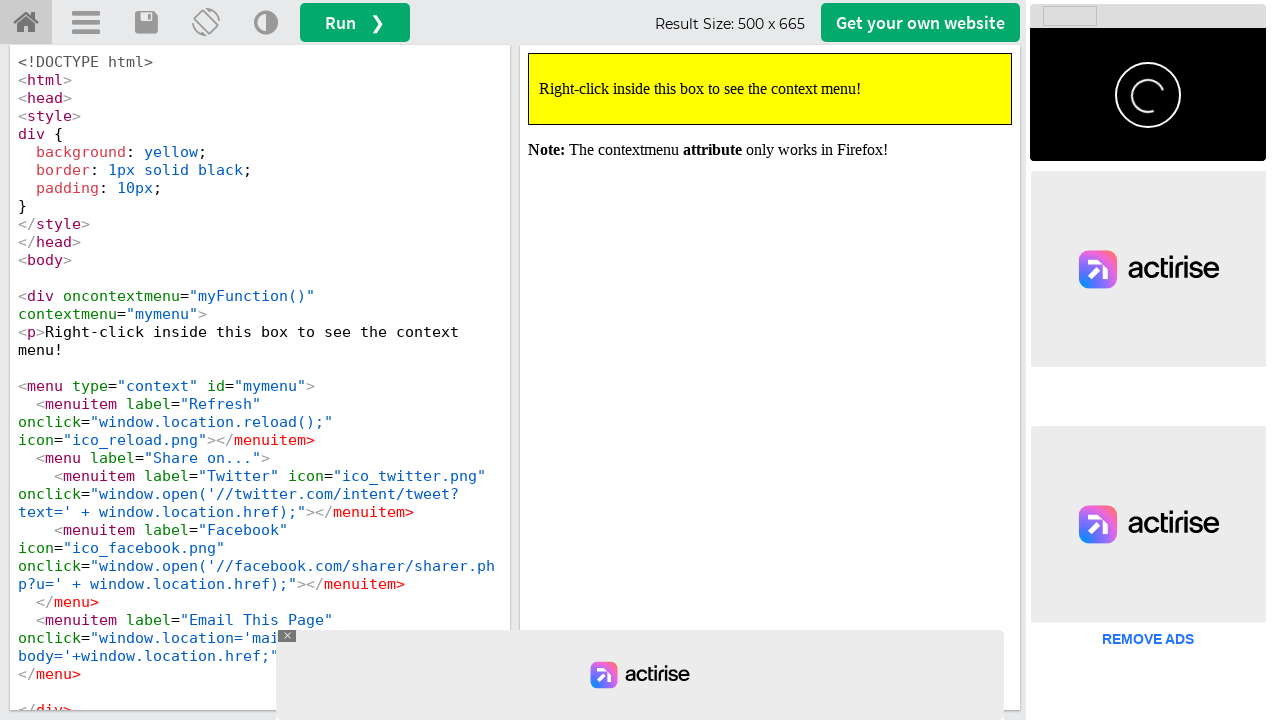

Located iframe with id 'iframeResult'
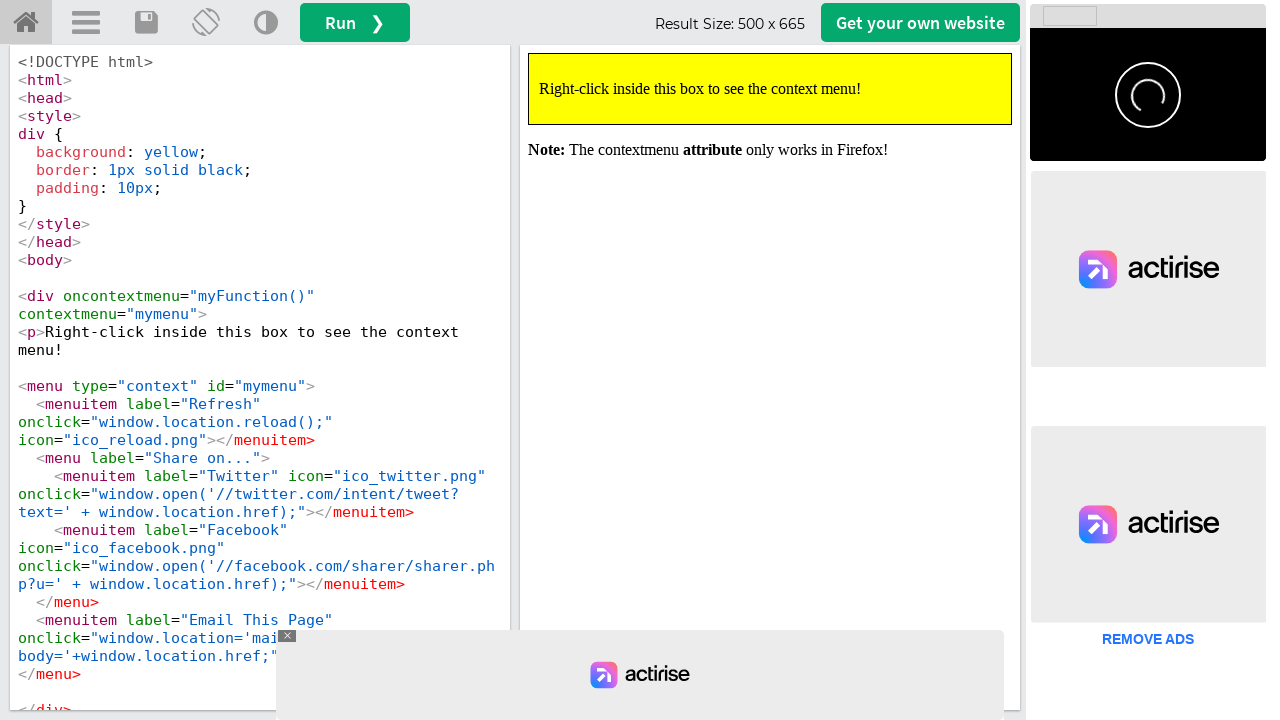

Located paragraph element inside div within iframe
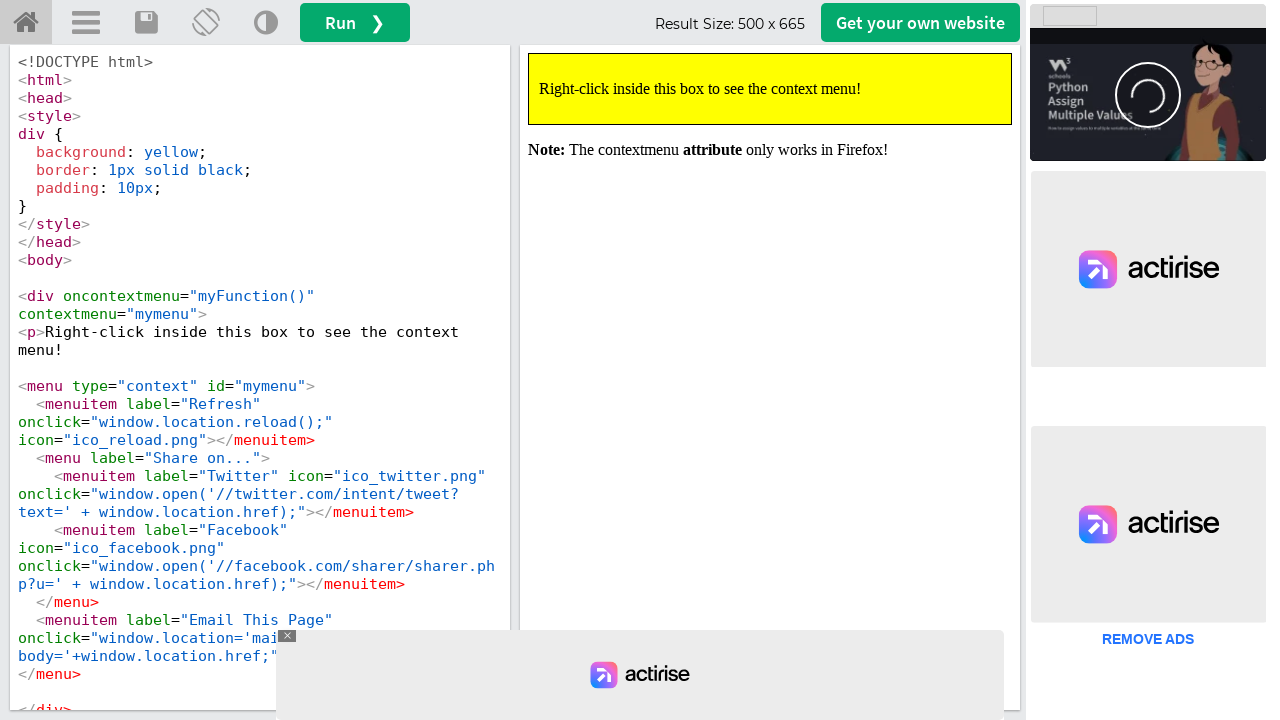

Set up dialog handler to capture and accept alerts
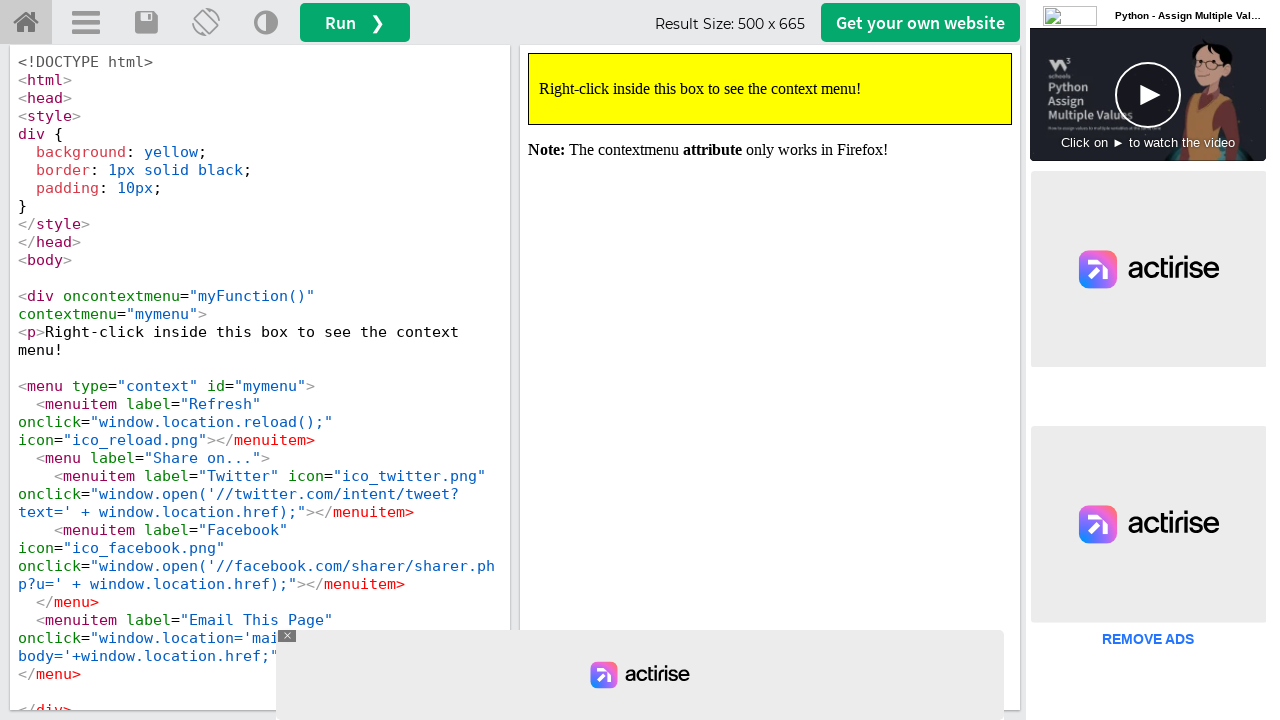

Right-clicked on paragraph element to trigger context menu at (770, 89) on #iframeResult >> internal:control=enter-frame >> xpath=//div/p
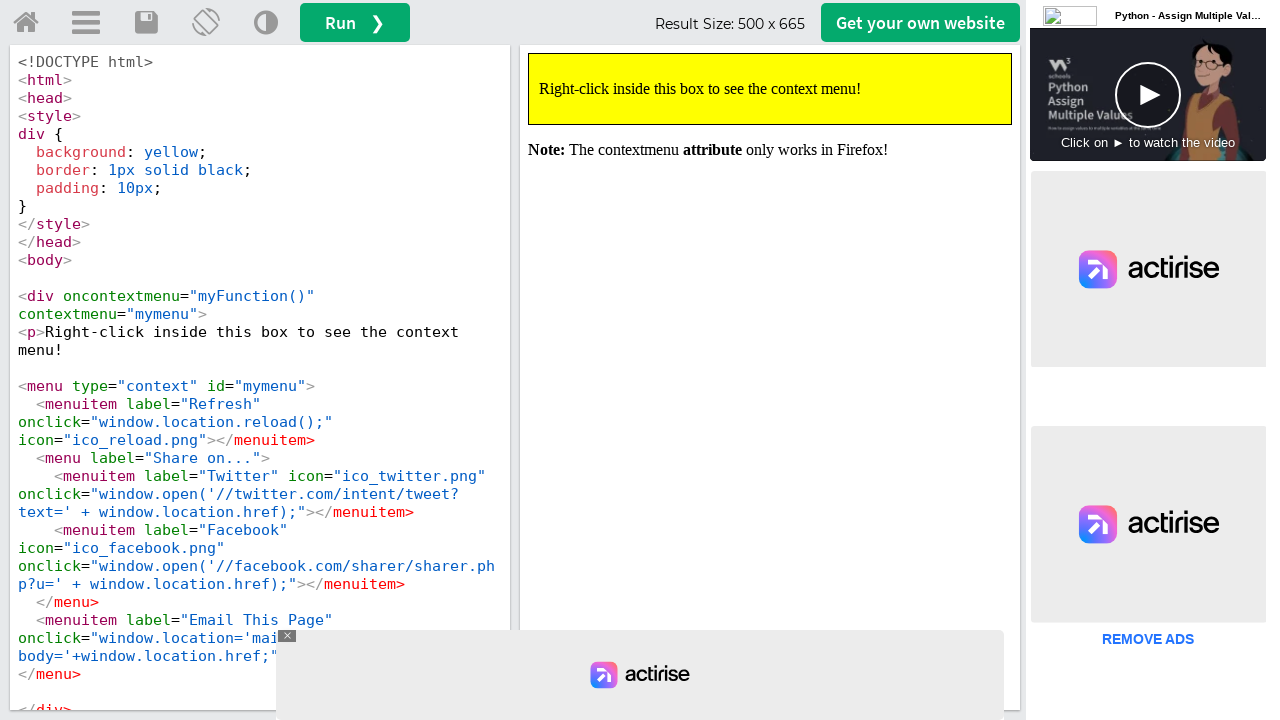

Waited 500ms for dialog to be handled
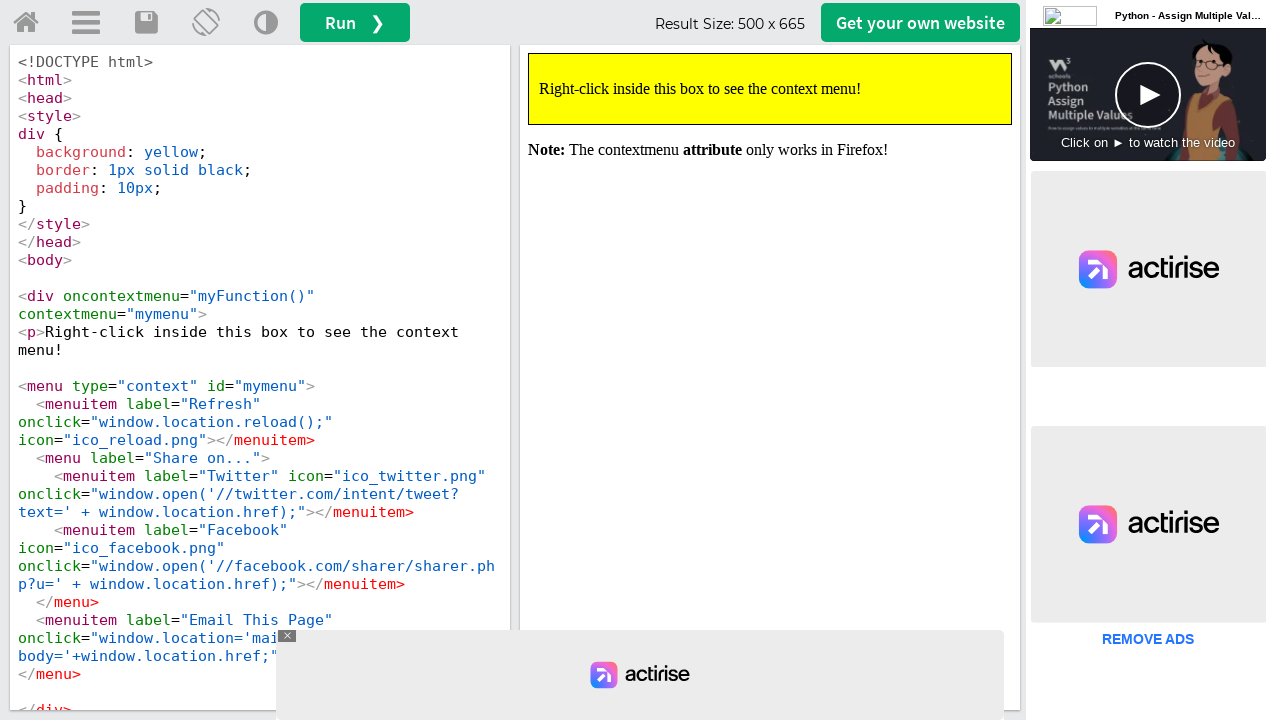

Verified alert message: 'You right-clicked inside the div!'
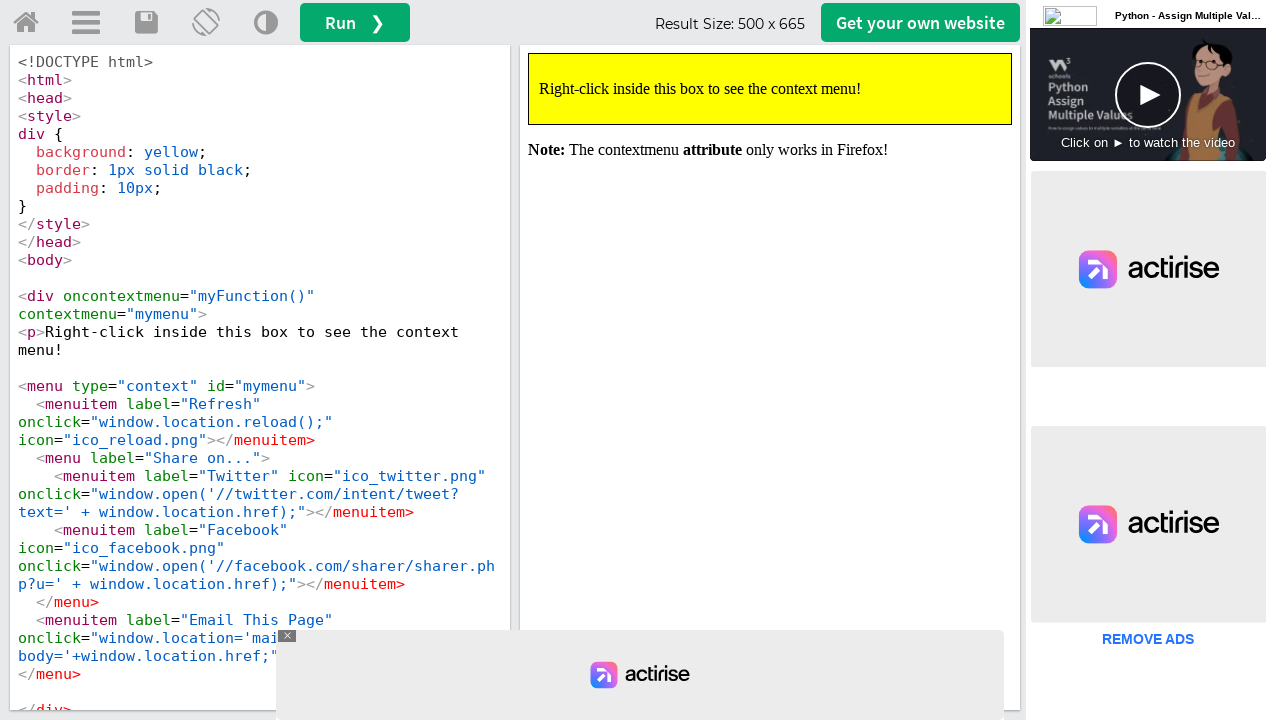

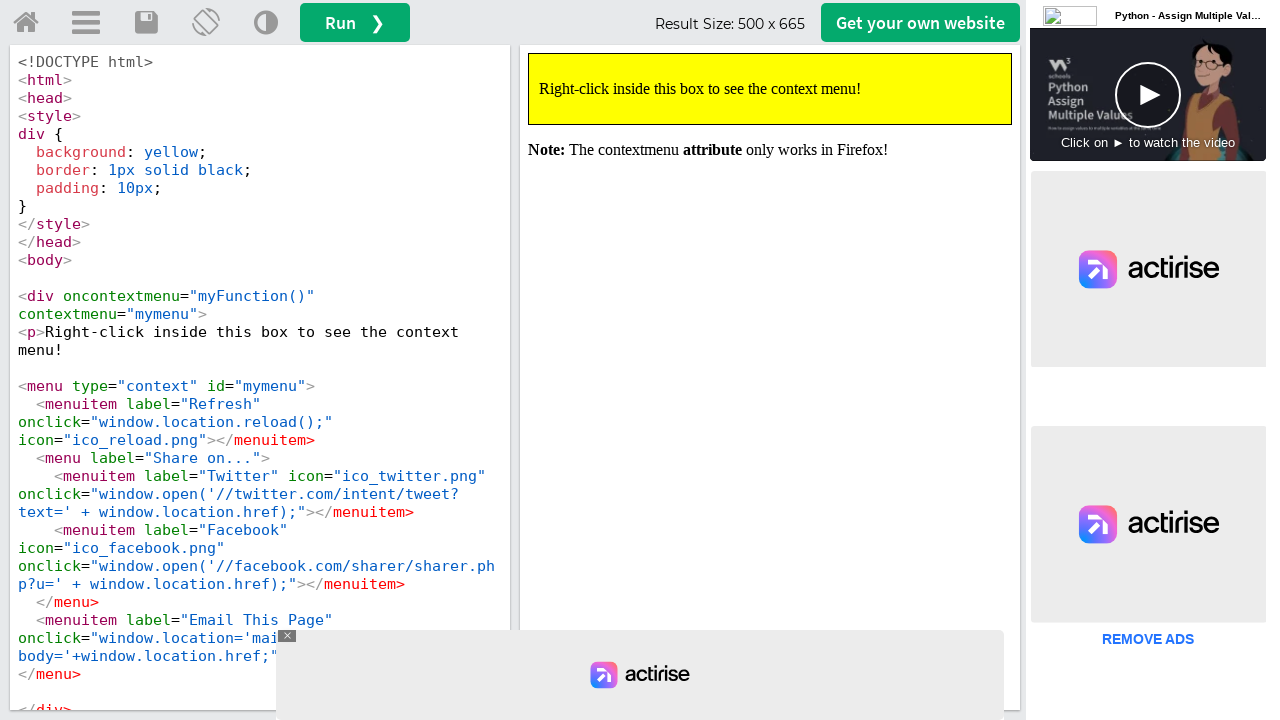